Tests the Python.org search functionality by entering "pycon" as a search query and verifying that results are returned.

Starting URL: http://www.python.org

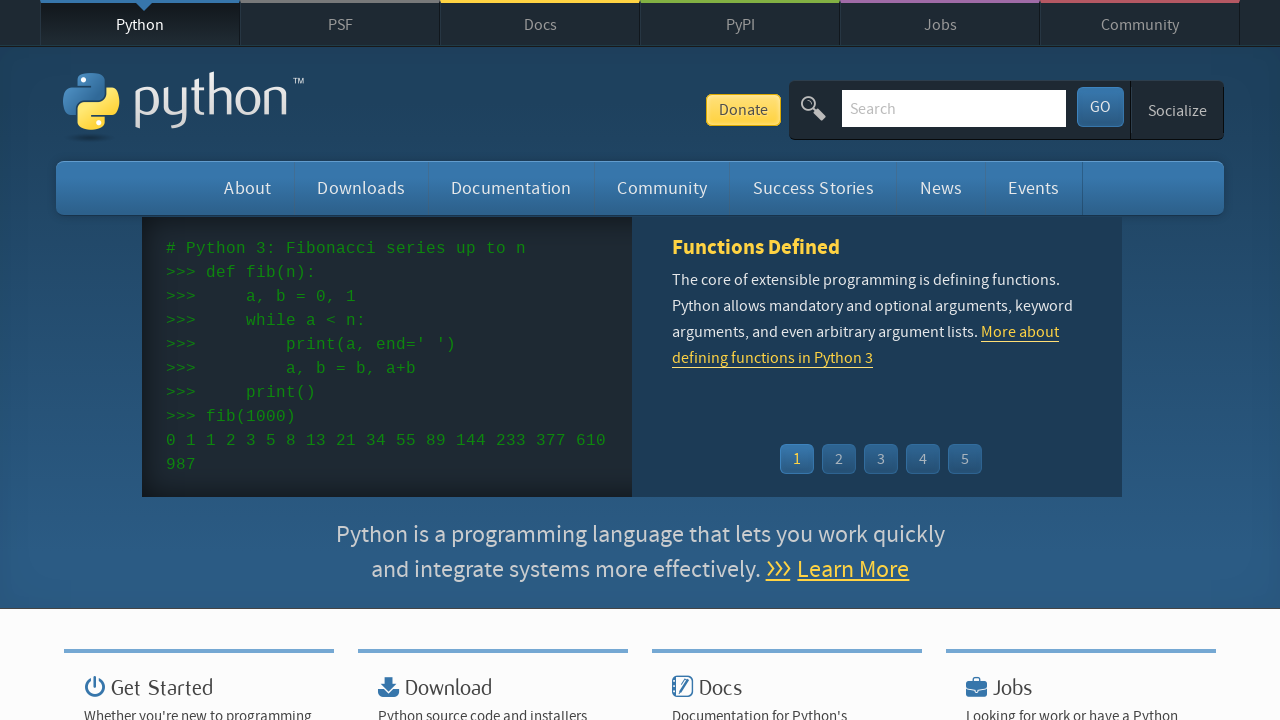

Verified 'Python' is in page title
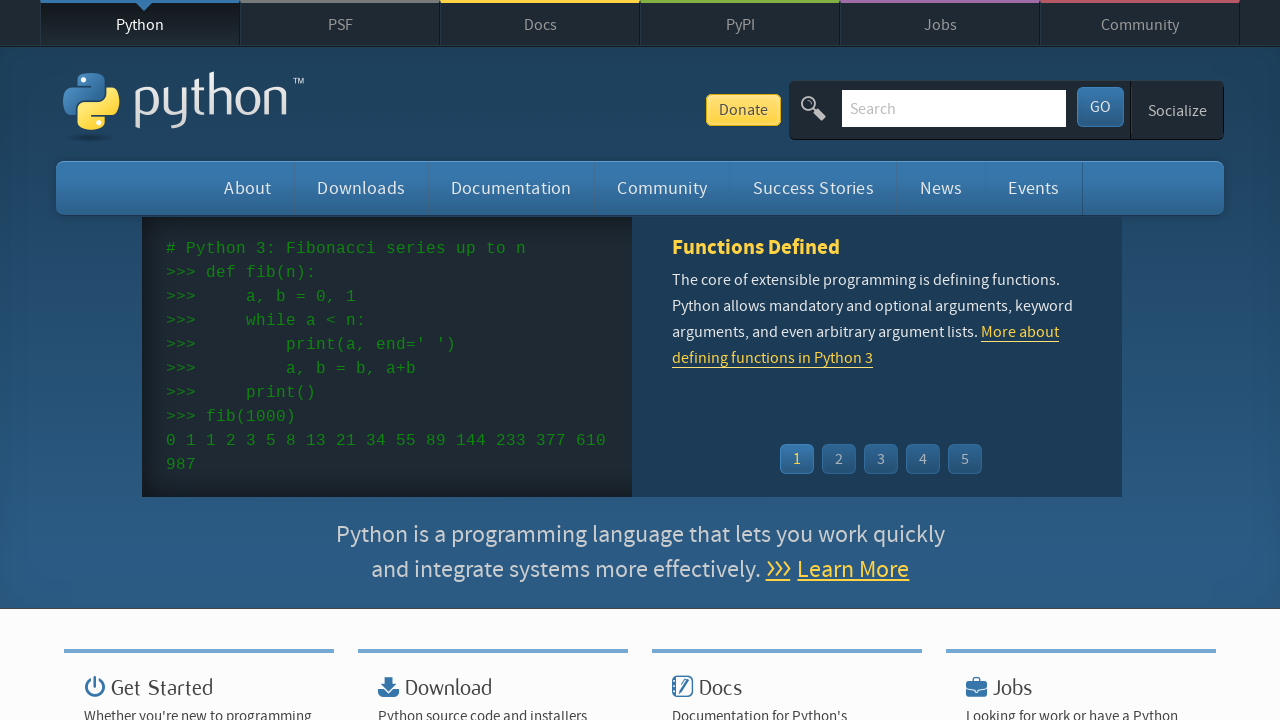

Located search input field
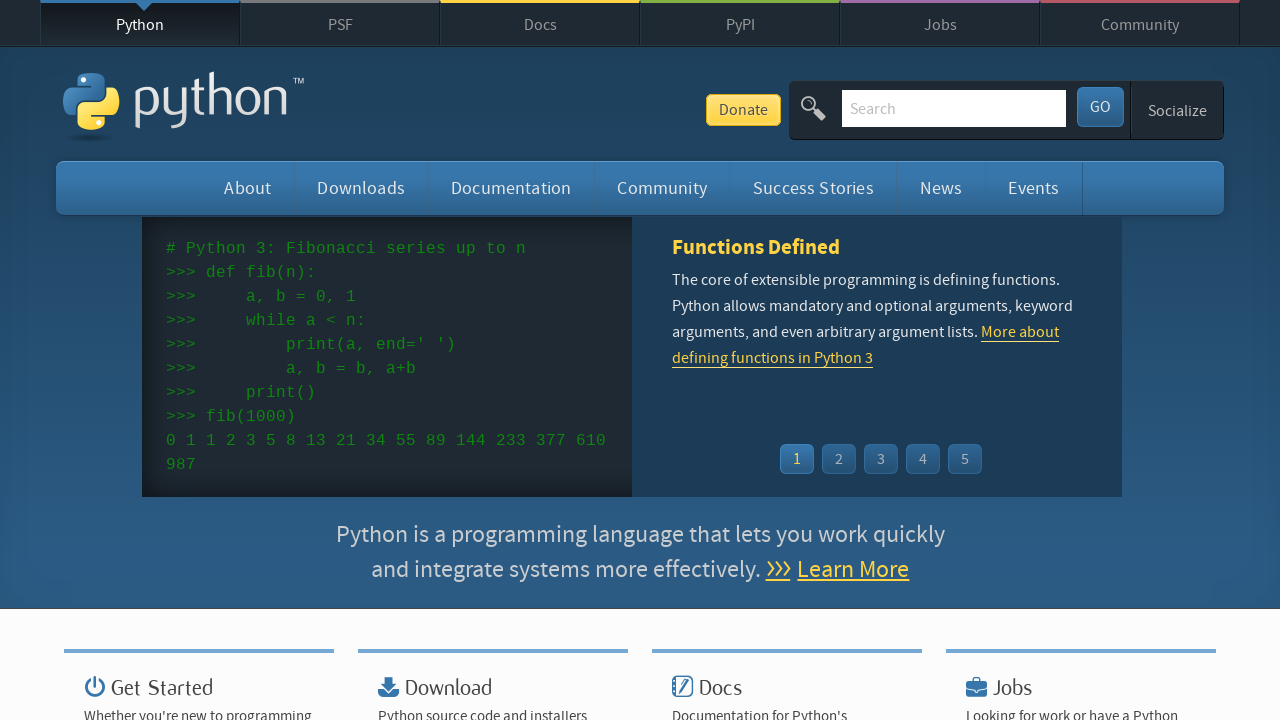

Cleared search input field on input[name='q']
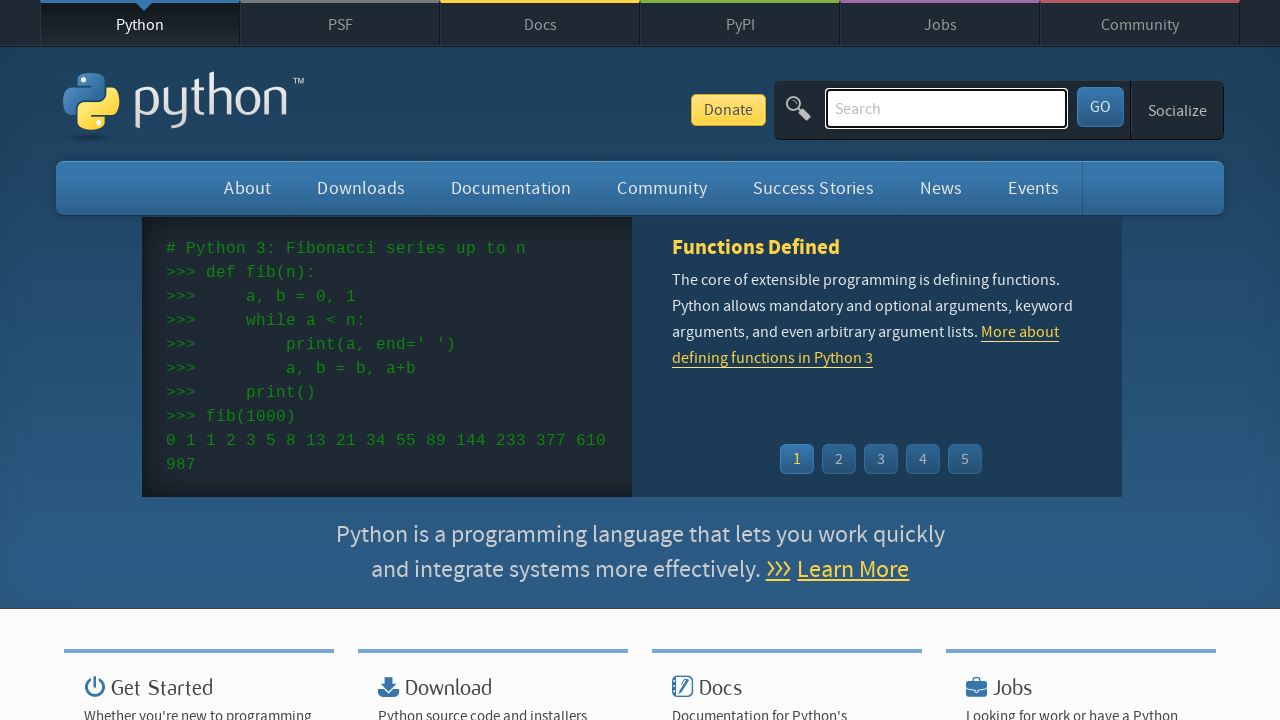

Filled search field with 'pycon' on input[name='q']
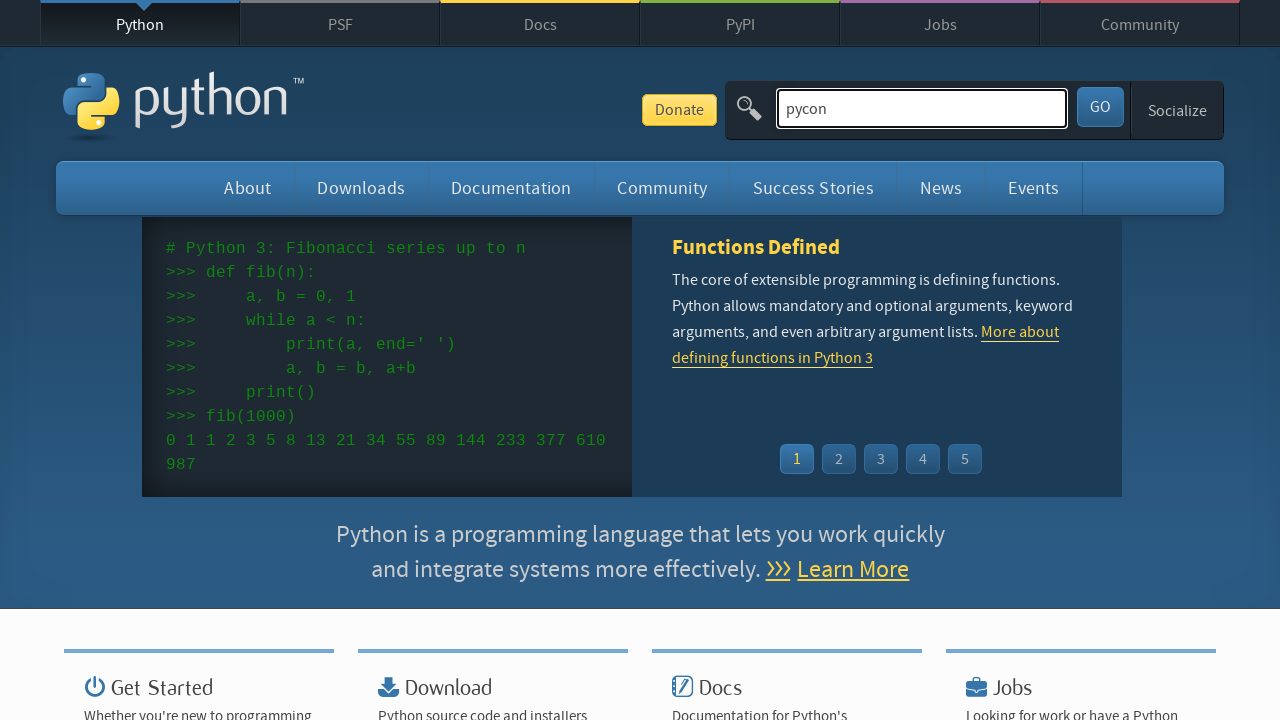

Pressed Enter to submit search query on input[name='q']
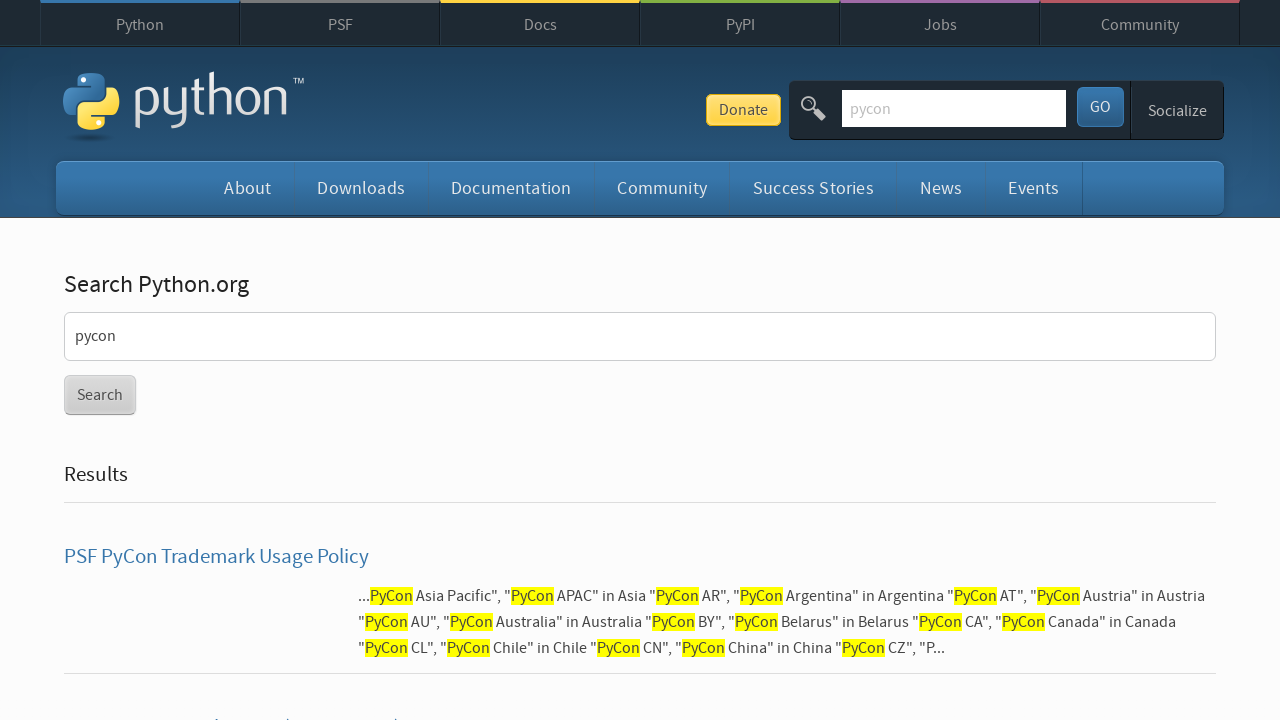

Waited for page to reach domcontentloaded state
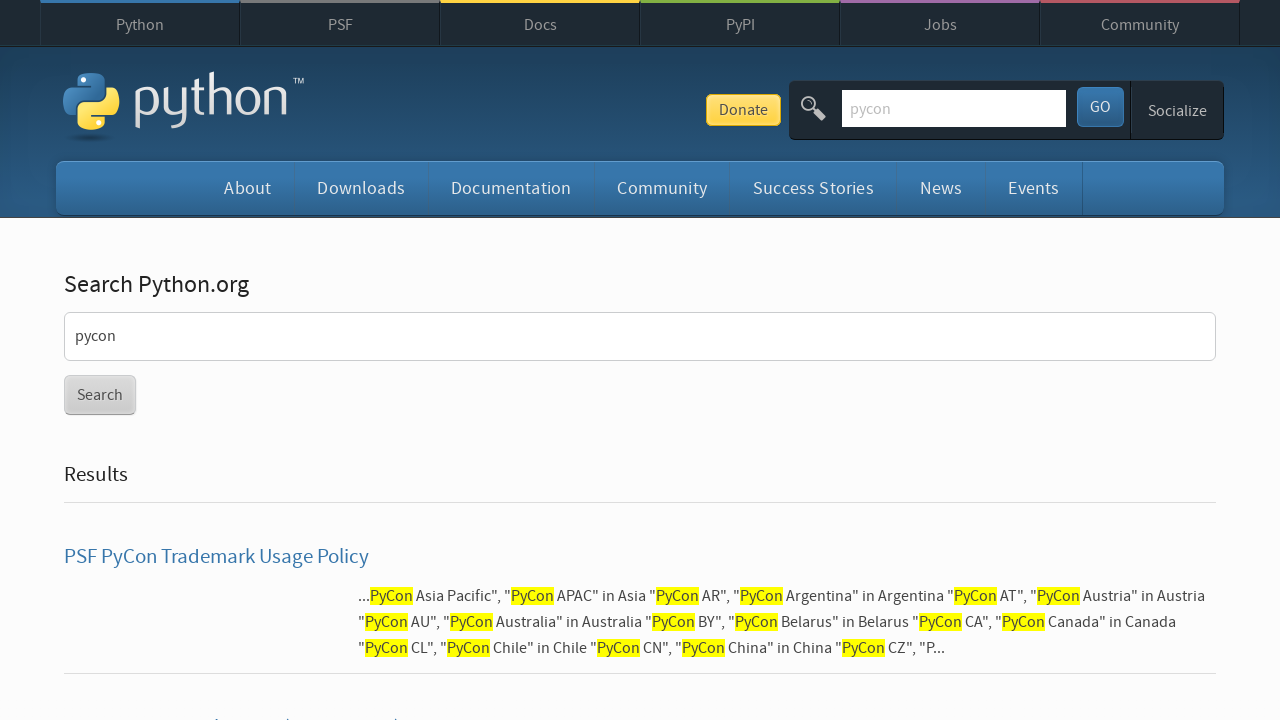

Verified that search results were returned (no 'No results found' message)
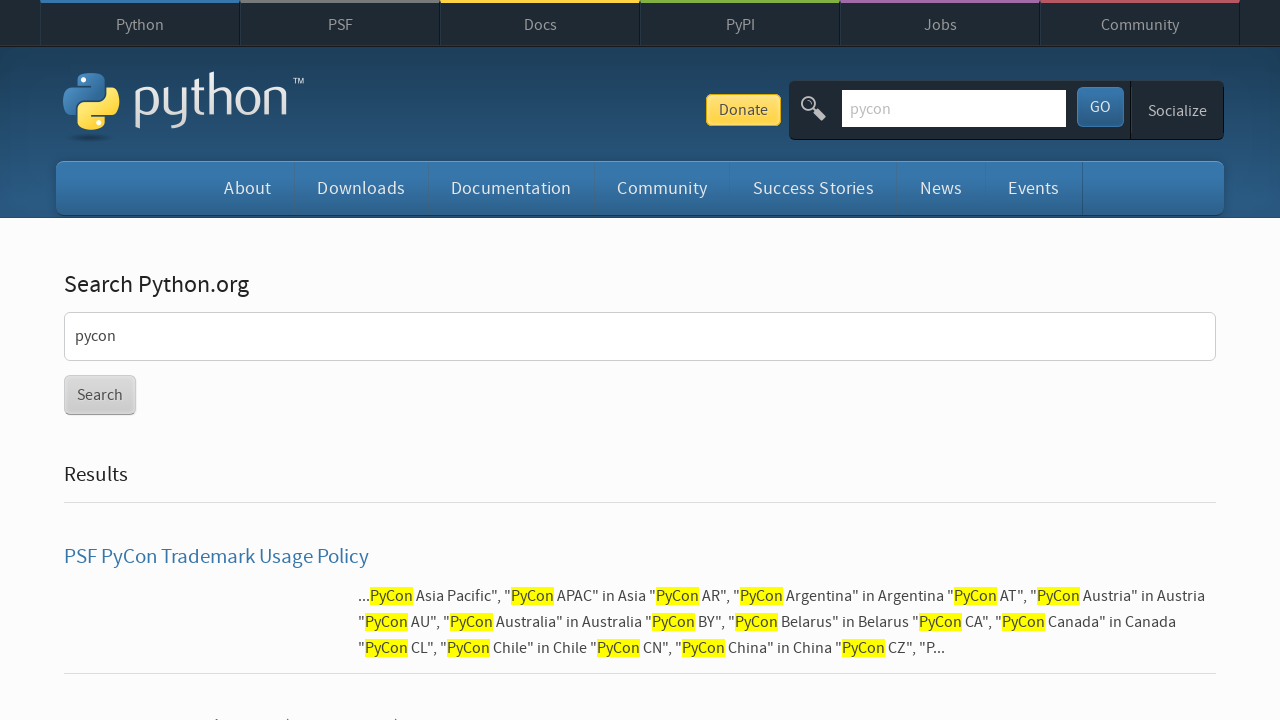

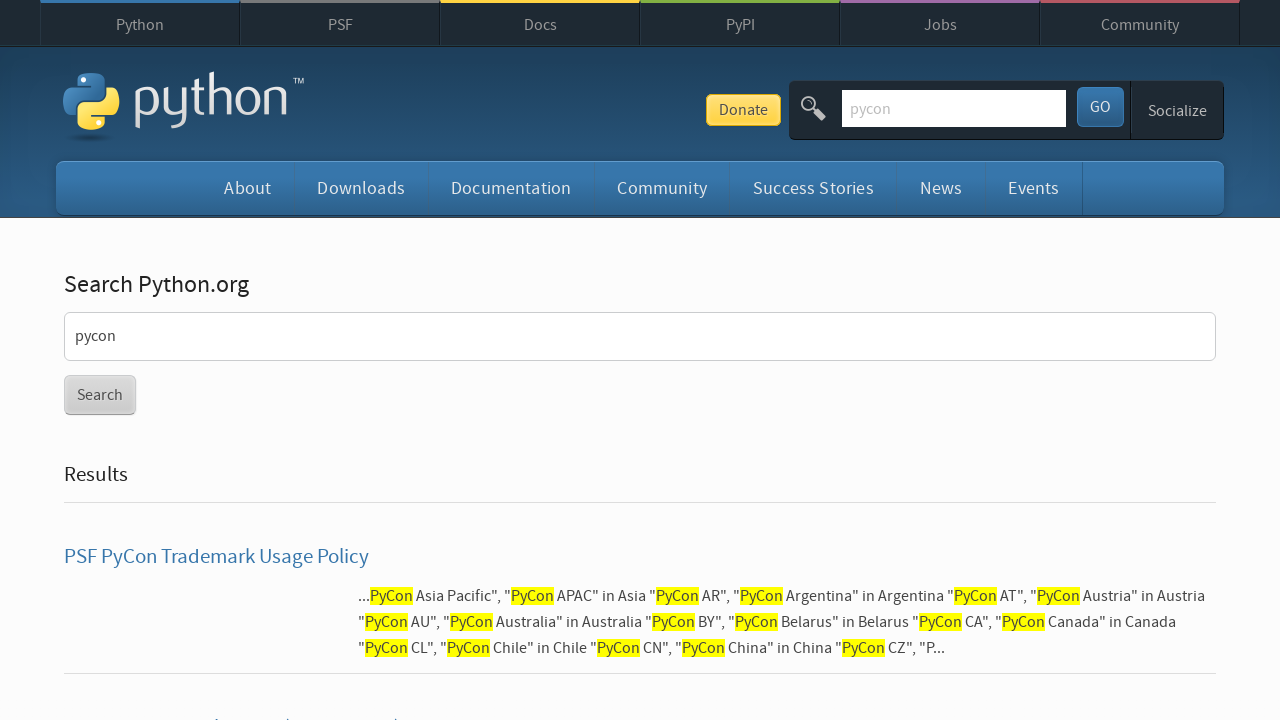